Tests dropdown functionality by navigating to the dropdown page and selecting an option from a dropdown menu by value.

Starting URL: http://the-internet.herokuapp.com/

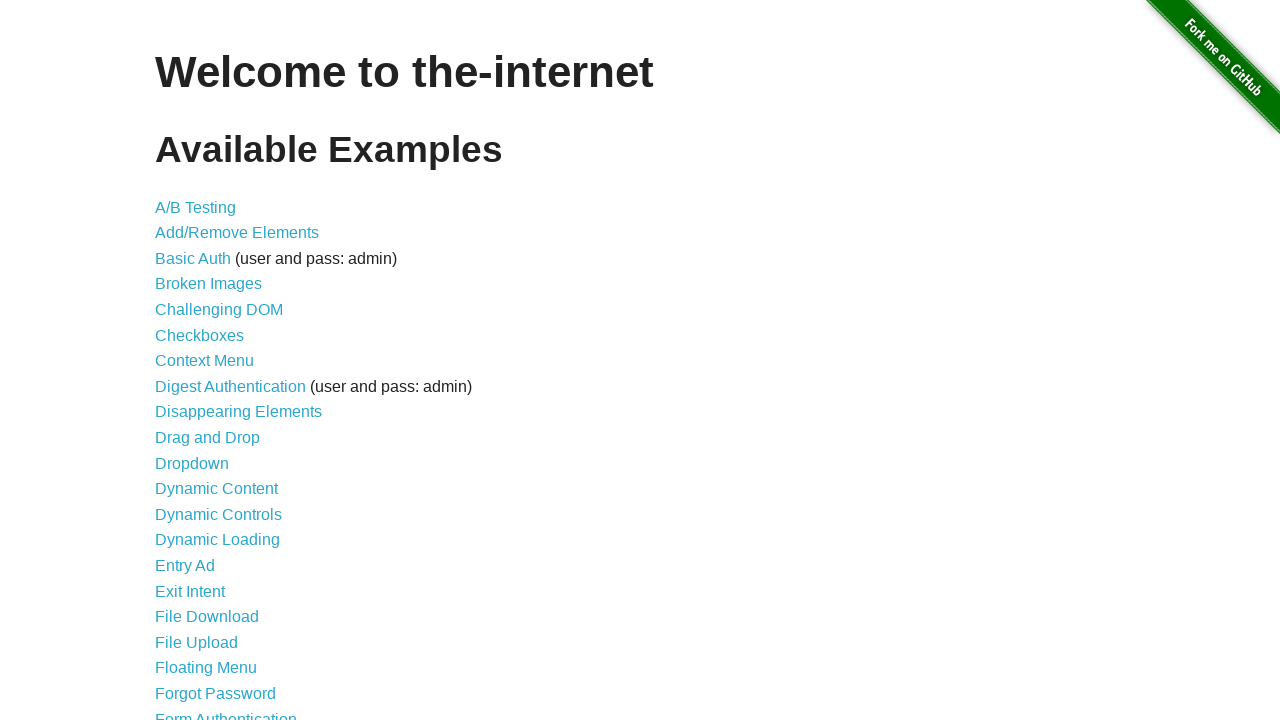

Clicked on the Dropdown link (11th item in the list) at (192, 463) on xpath=//*[@id='content']/ul/li[11]/a
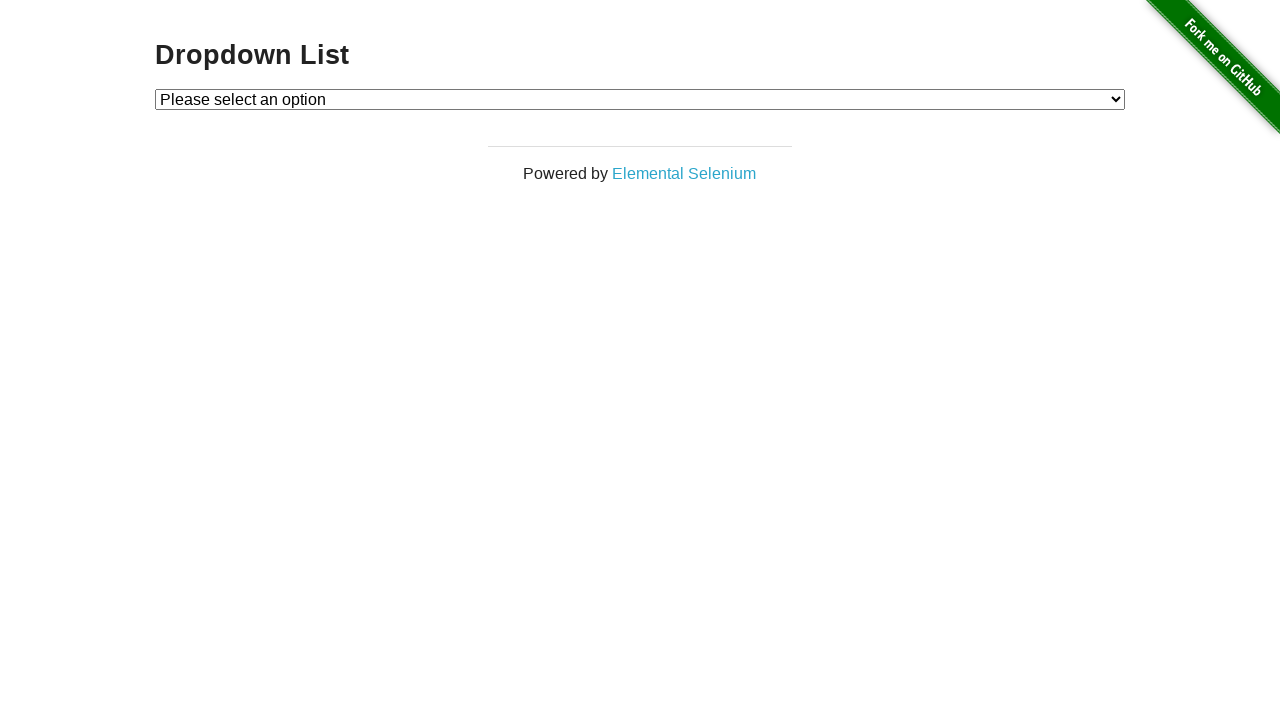

Dropdown page loaded and dropdown element is visible
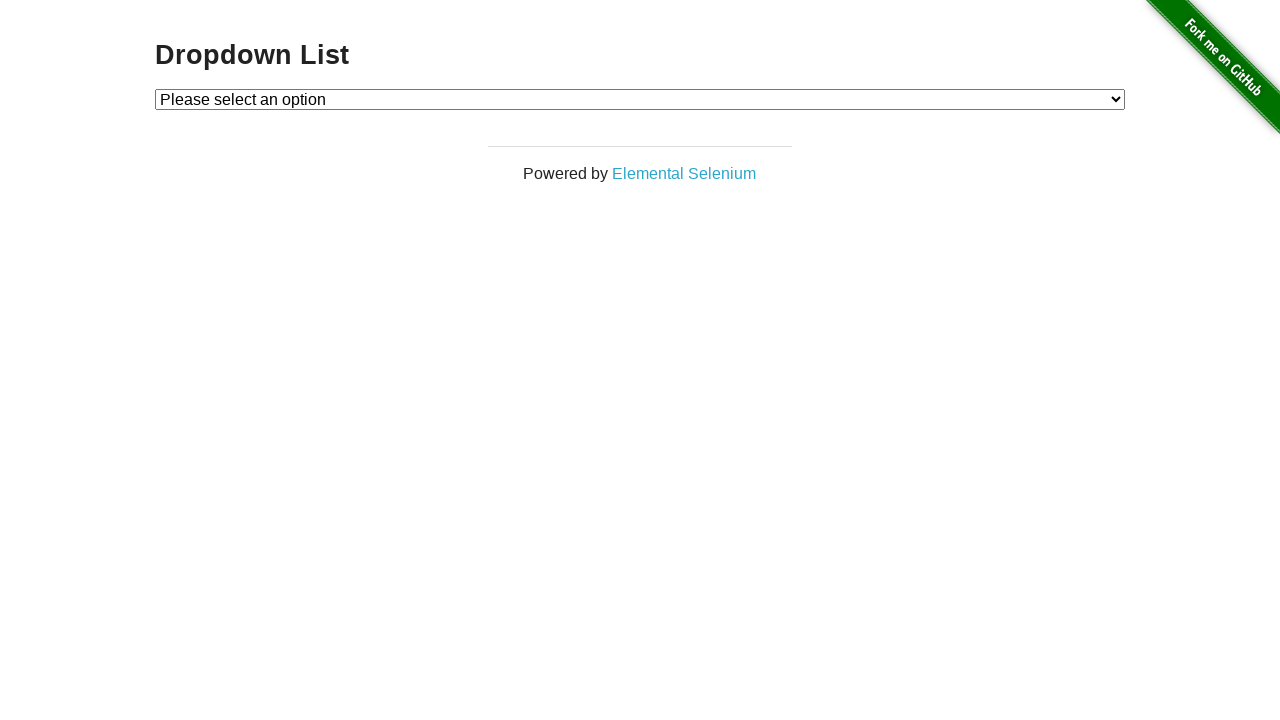

Selected option 1 from the dropdown menu on #dropdown
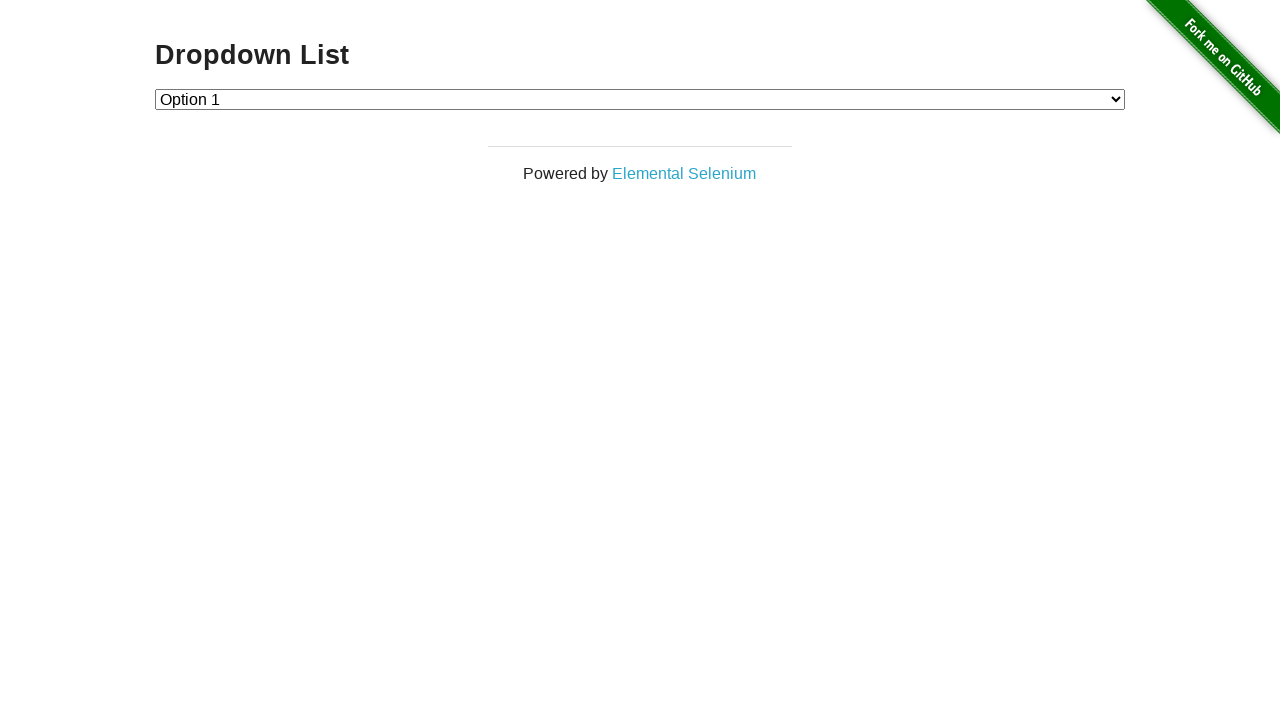

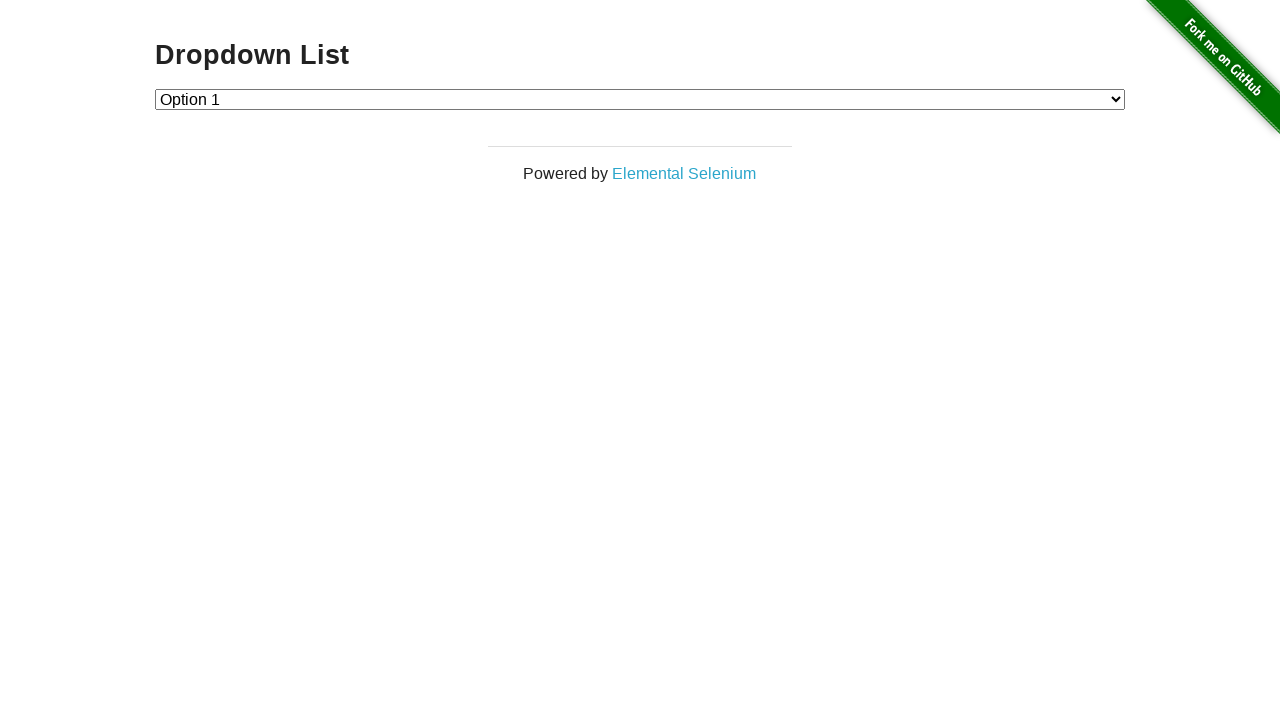